Tests the book review functionality by navigating to a book page, selecting rating stars, filling review form fields and submitting the review

Starting URL: https://practice.automationtesting.in/

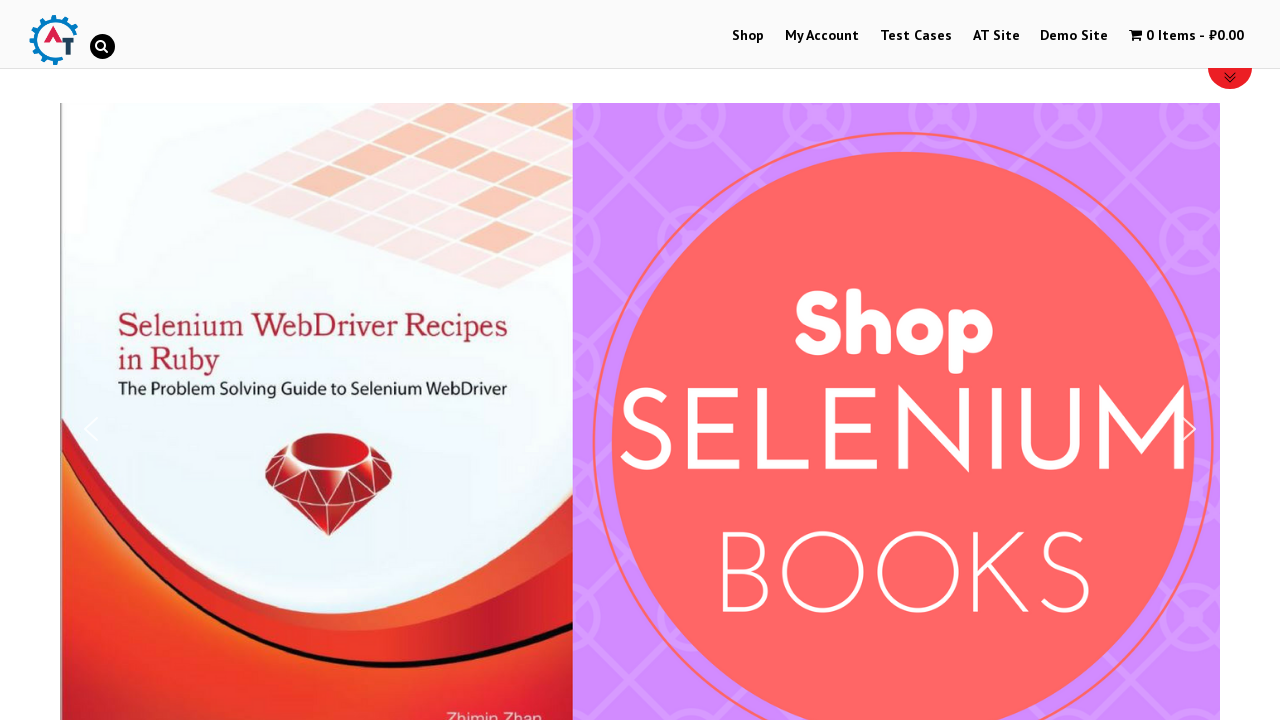

Scrolled down 600 pixels on the home page
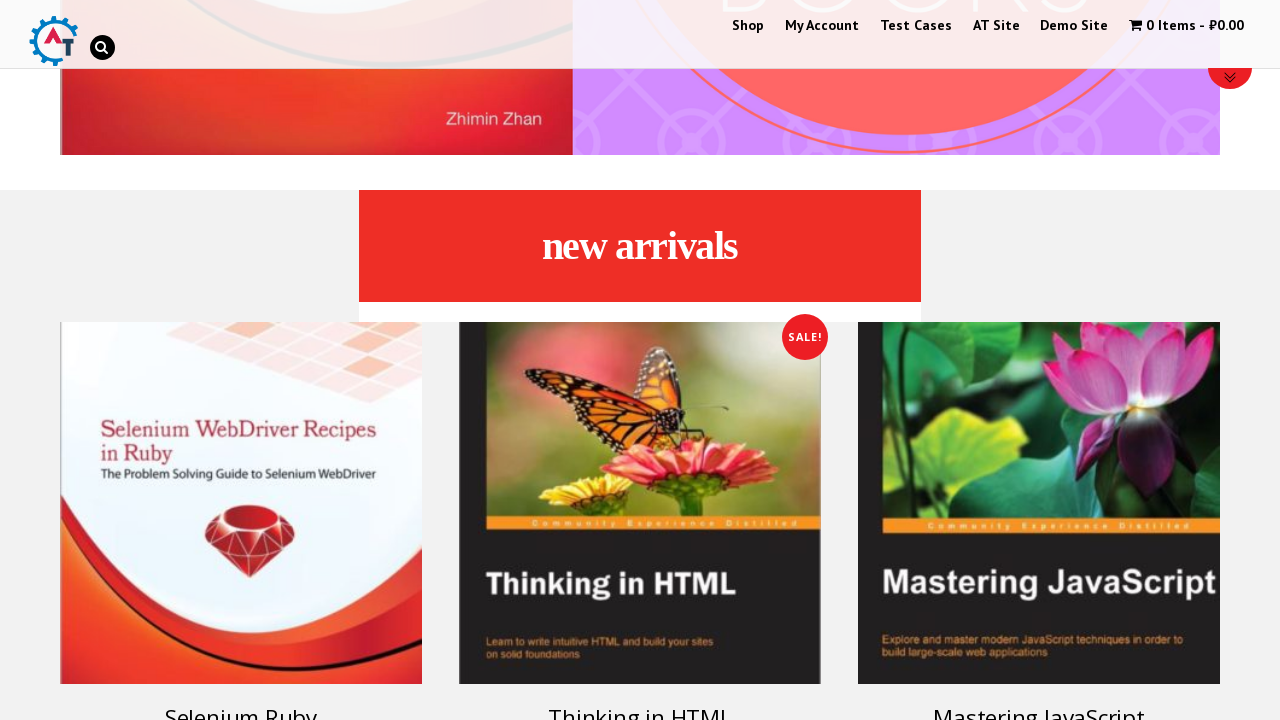

Clicked on Selenium Ruby book image to navigate to book page at (241, 503) on #text-22-sub_row_1-0-2-0-0 img
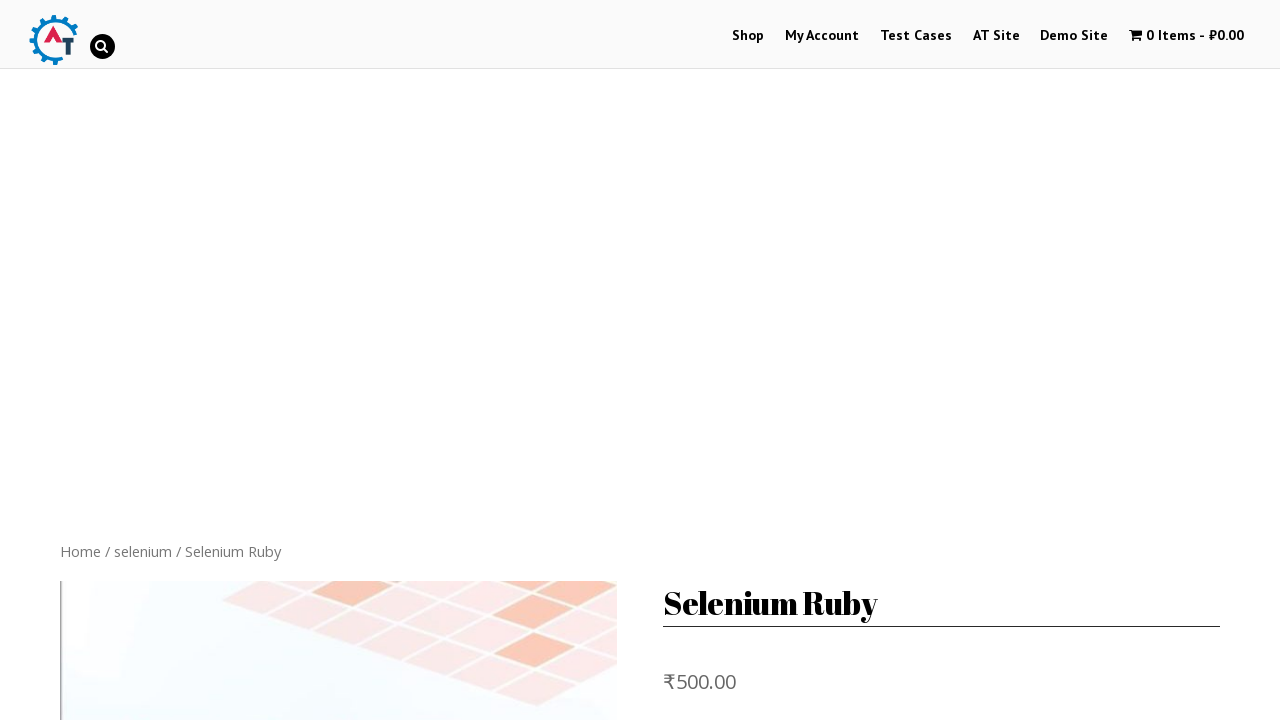

Clicked on Reviews tab to open review section at (309, 360) on .reviews_tab>a
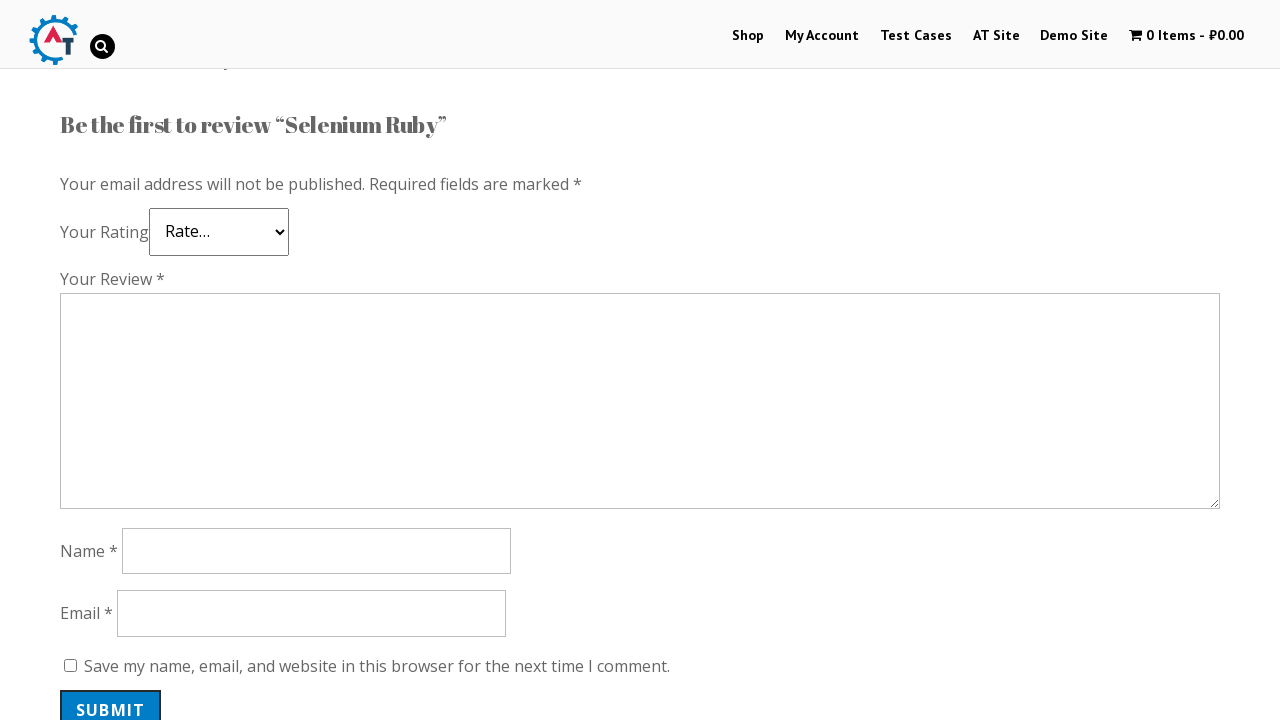

Selected 5-star rating for the book review at (132, 244) on .stars a:nth-child(5)
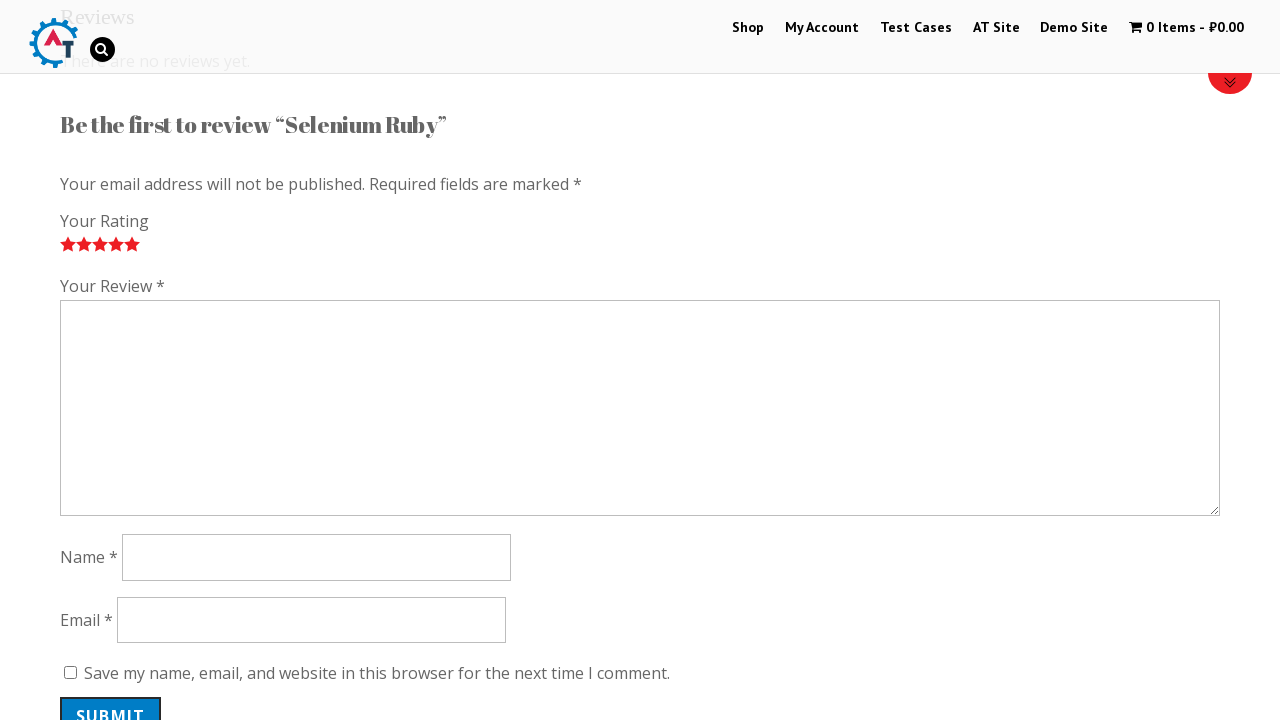

Filled review comment field with 'Nice book!' on #comment
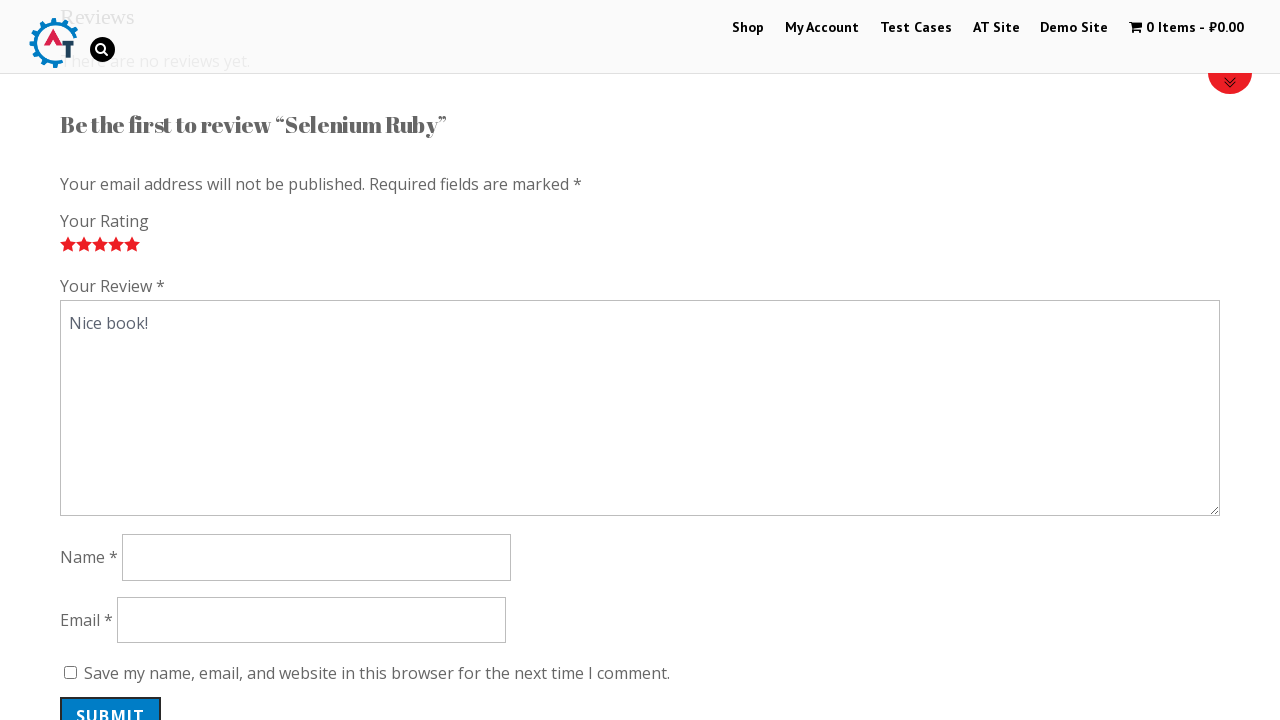

Filled author name field with 'Jimmy' on #author
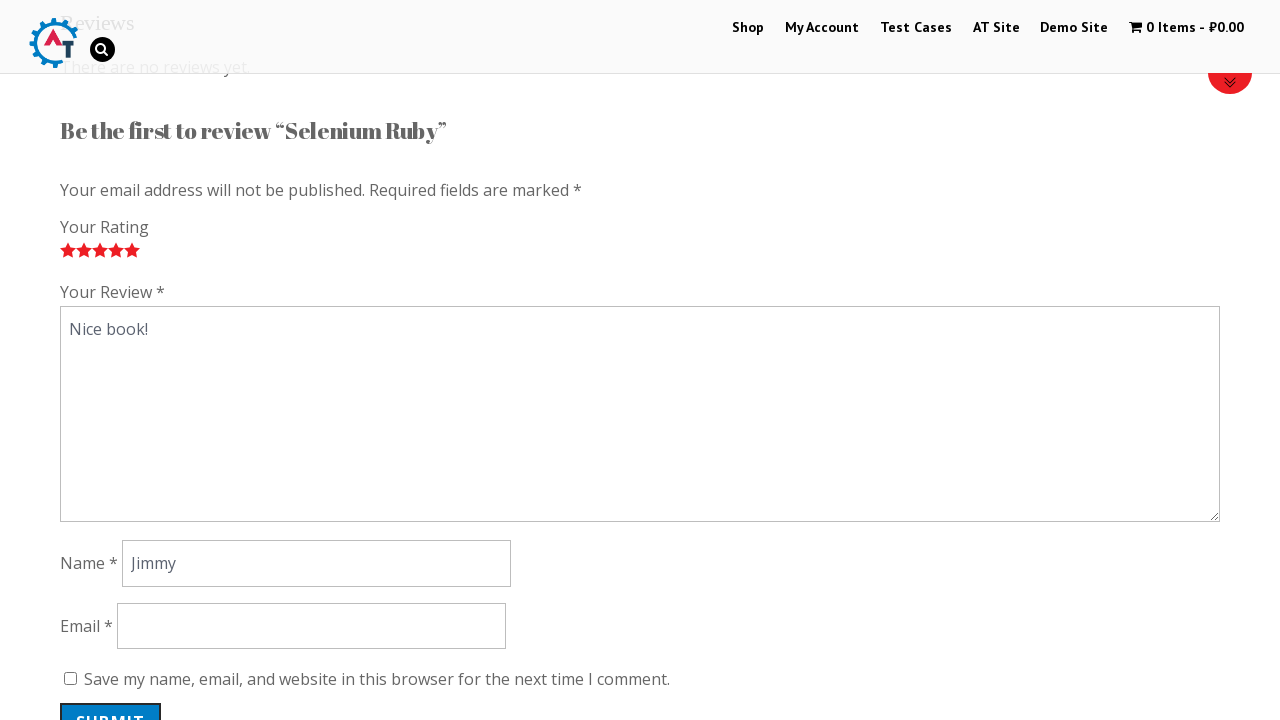

Filled email field with 'test_user_2024@example.com' on #email
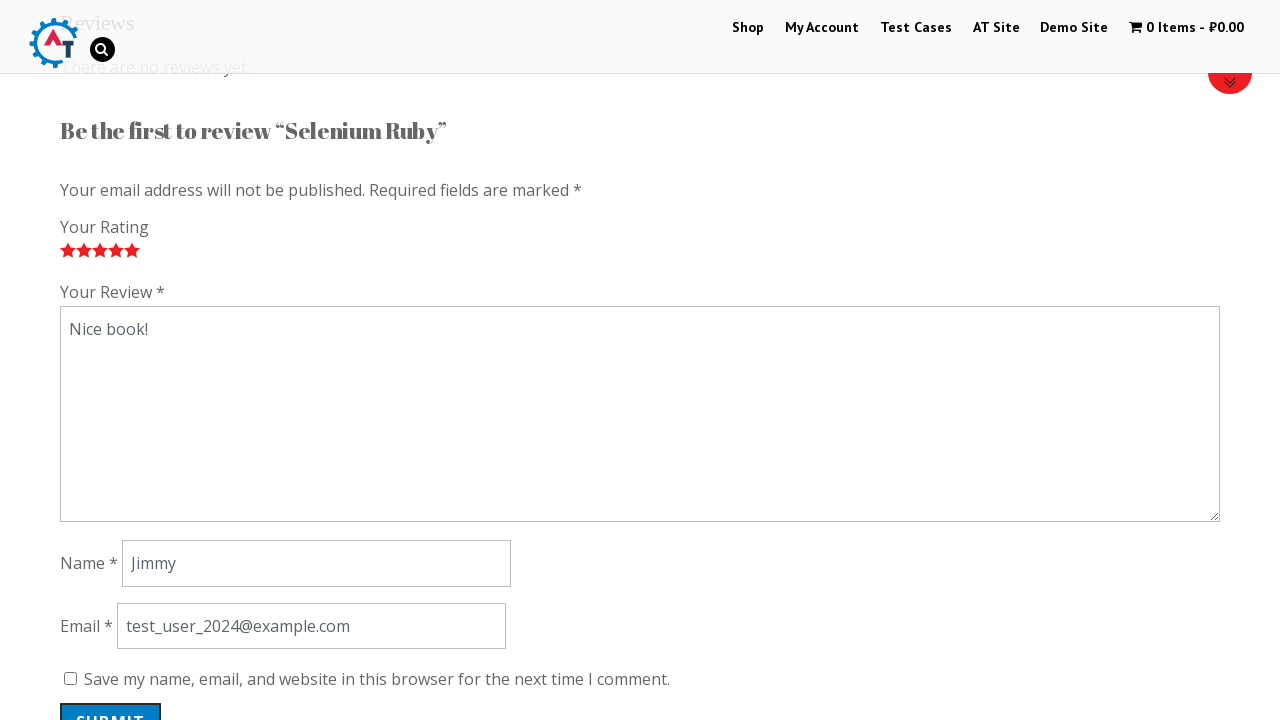

Submitted the book review form at (111, 700) on .form-submit #submit
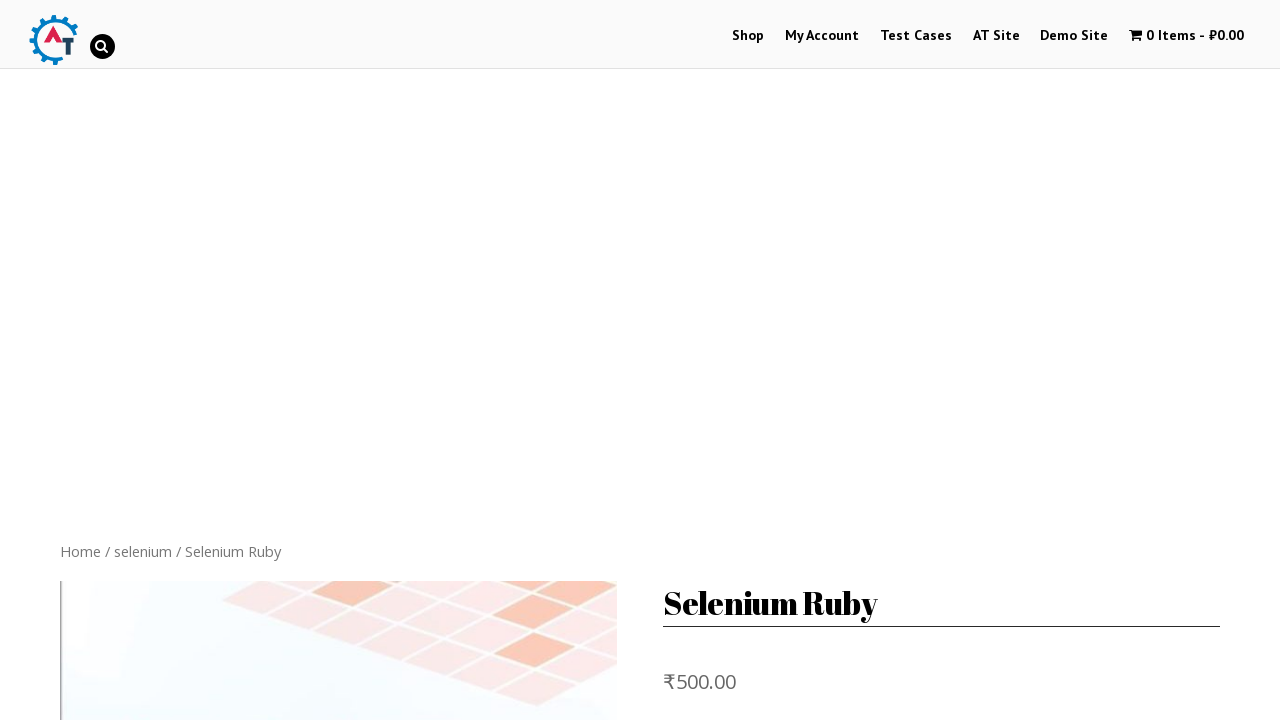

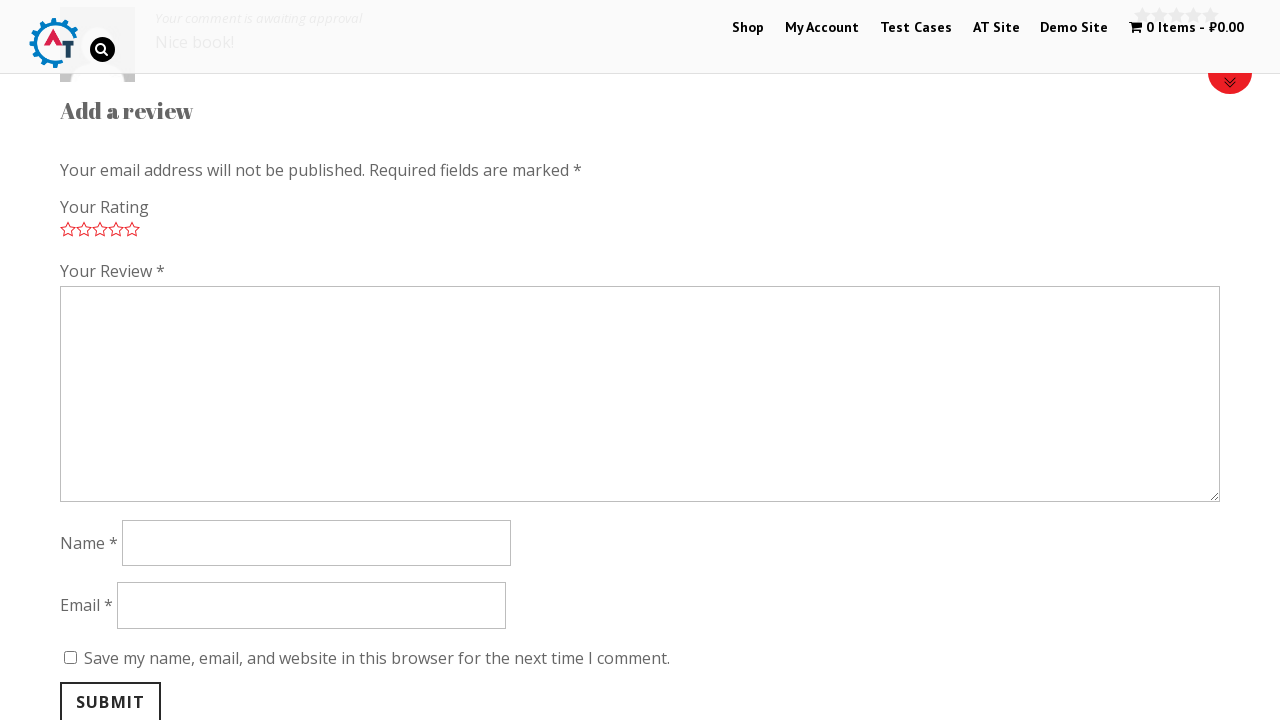